Navigates to OrangeHRM demo login page and verifies the page loads by checking the page title

Starting URL: https://opensource-demo.orangehrmlive.com/web/index.php/auth/login

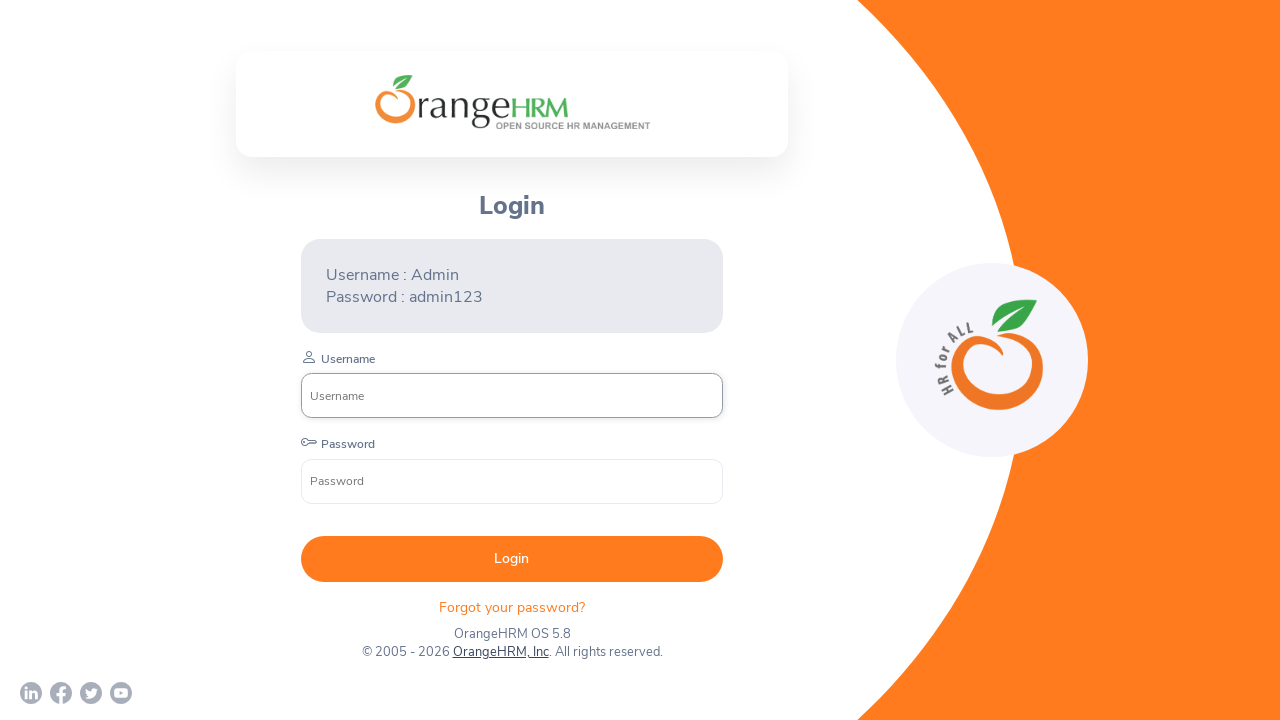

Waited for page to reach domcontentloaded state
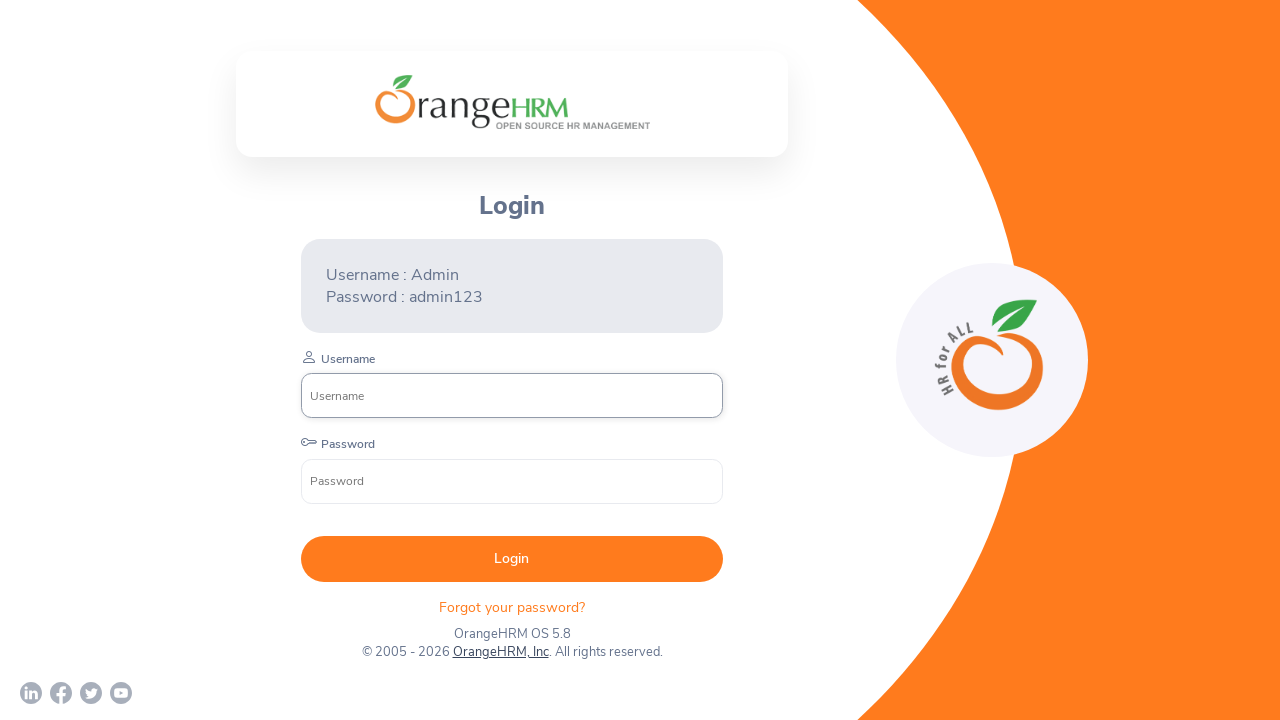

Retrieved page title: 'OrangeHRM'
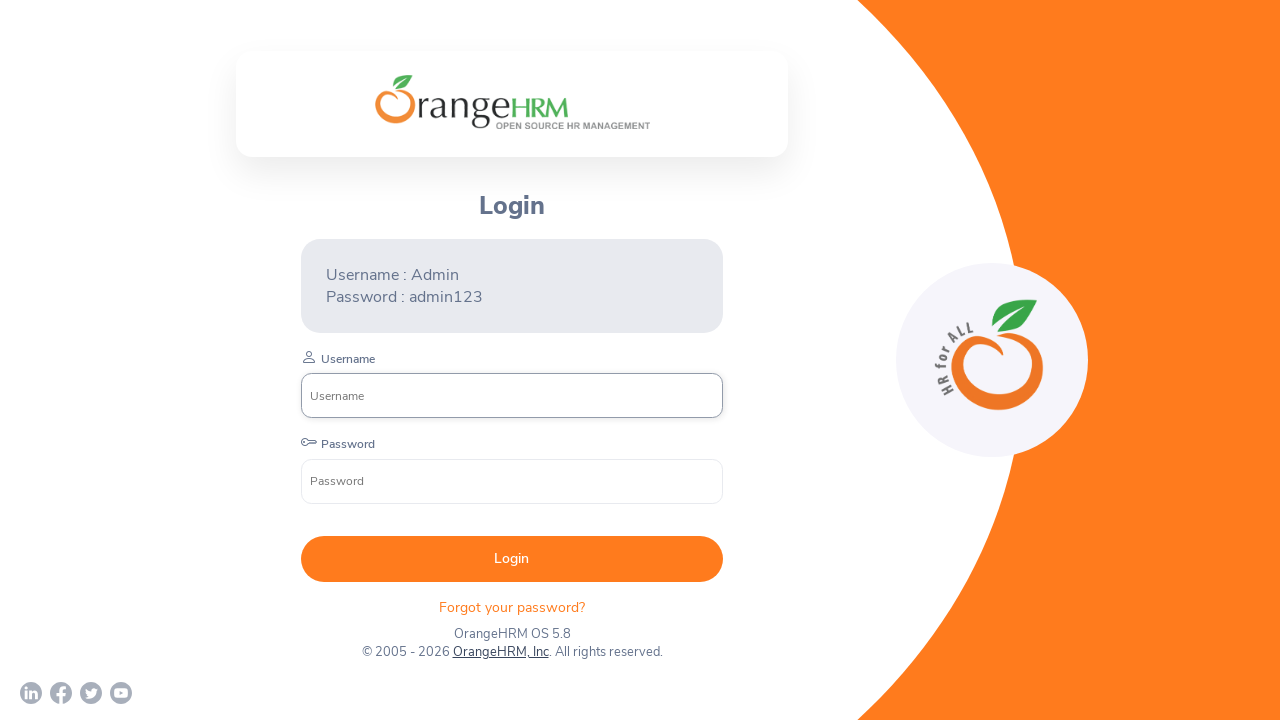

Page title mismatch - expected 'OrangeHRM1', got 'OrangeHRM' - Test failed
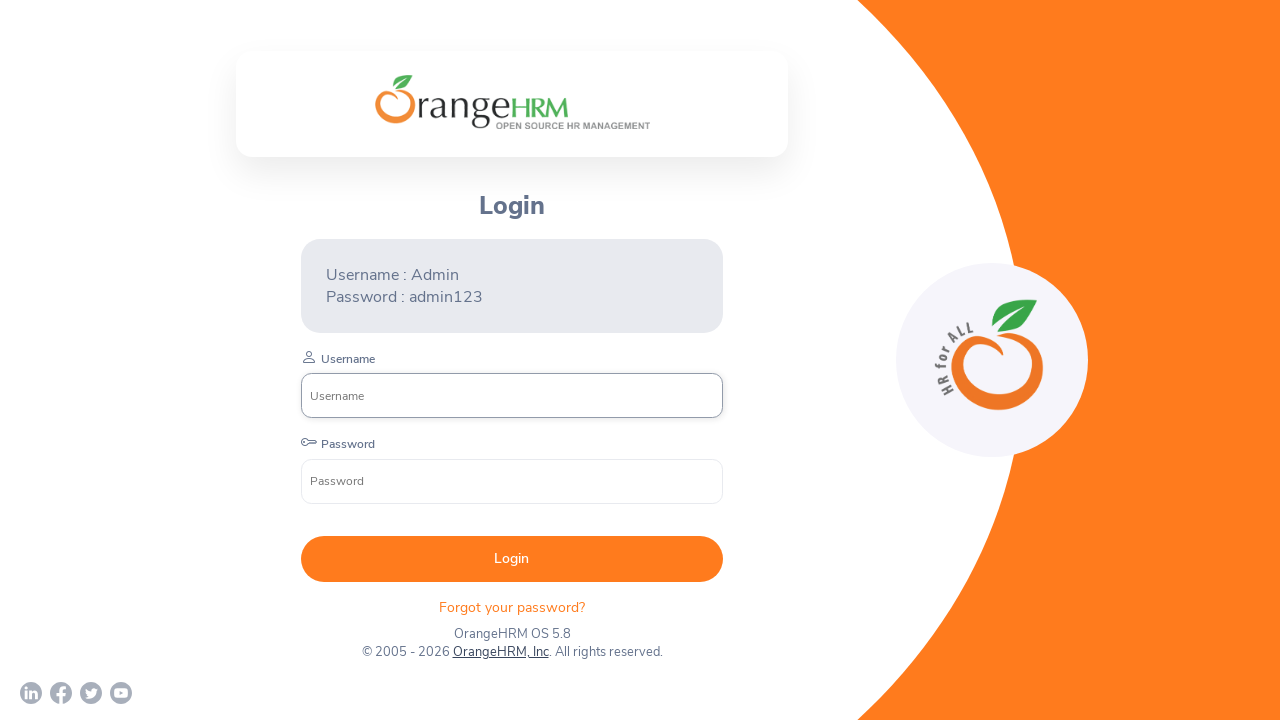

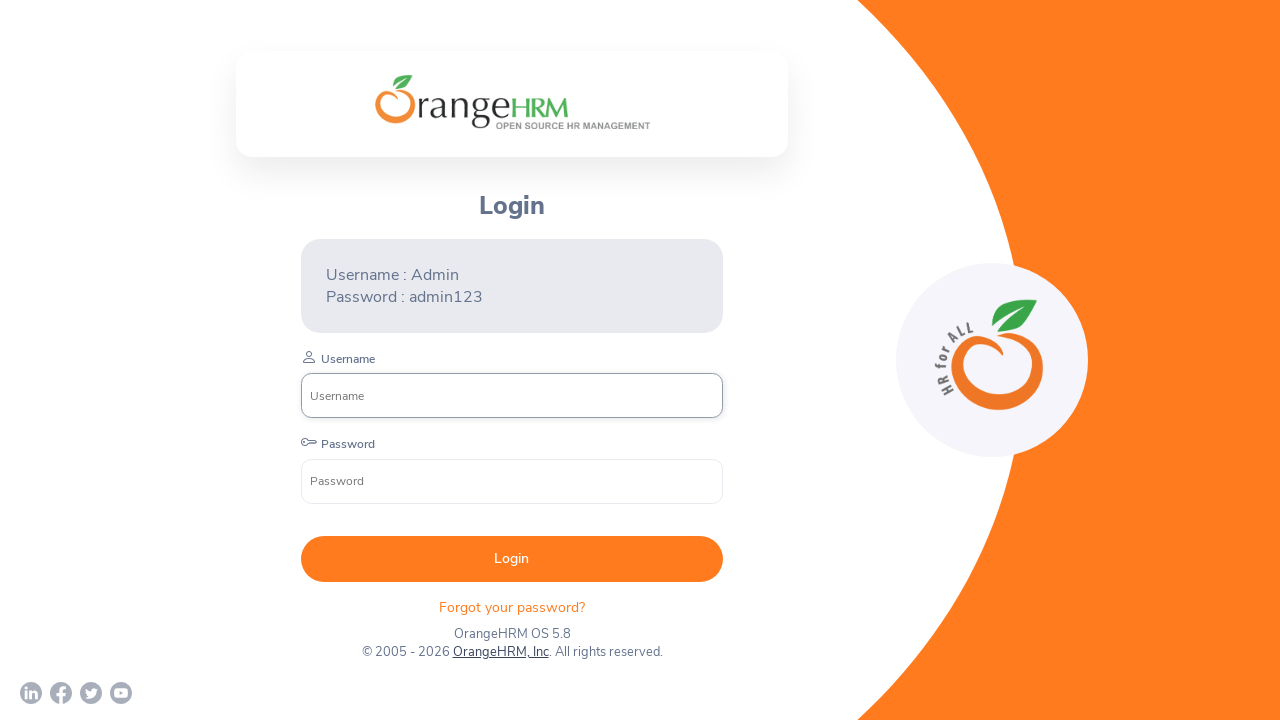